Tests the DemoQA website's window handling functionality by navigating to Alerts, Frame & Windows section, opening a new tab, verifying content in the new tab, and switching back to the original tab

Starting URL: https://demoqa.com/

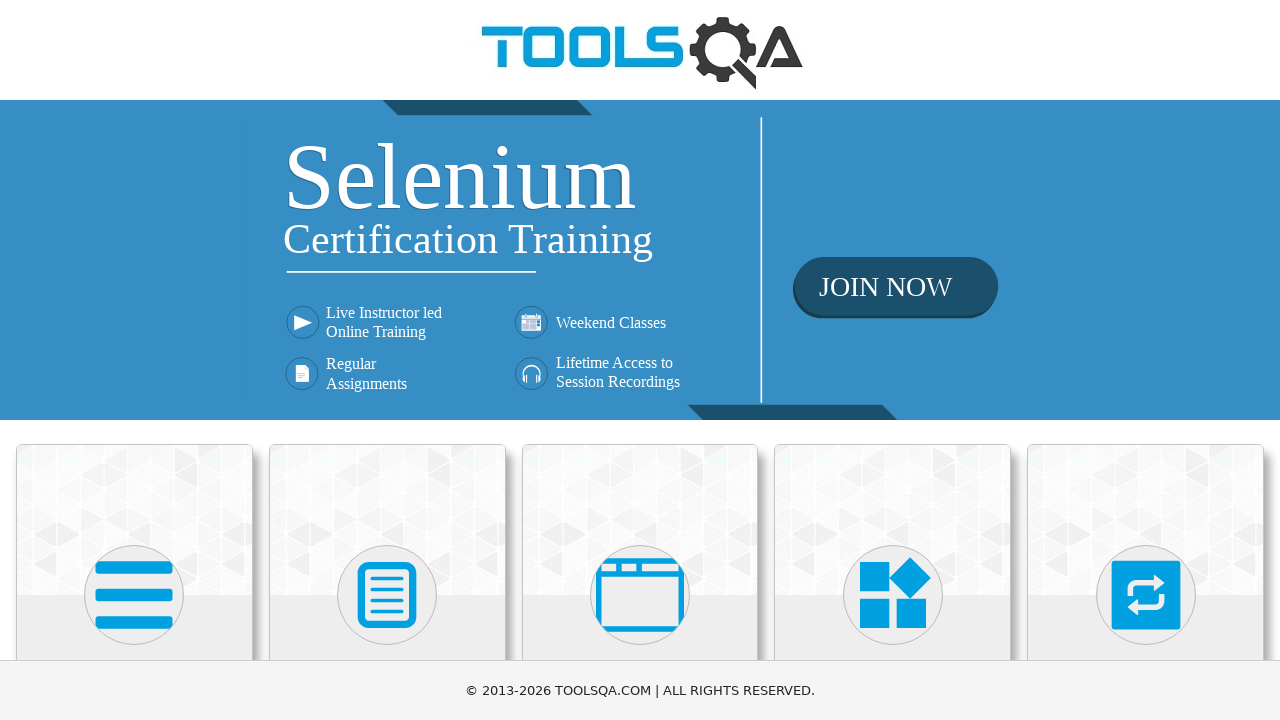

Scrolled down page to make Alerts, Frame & Windows card visible
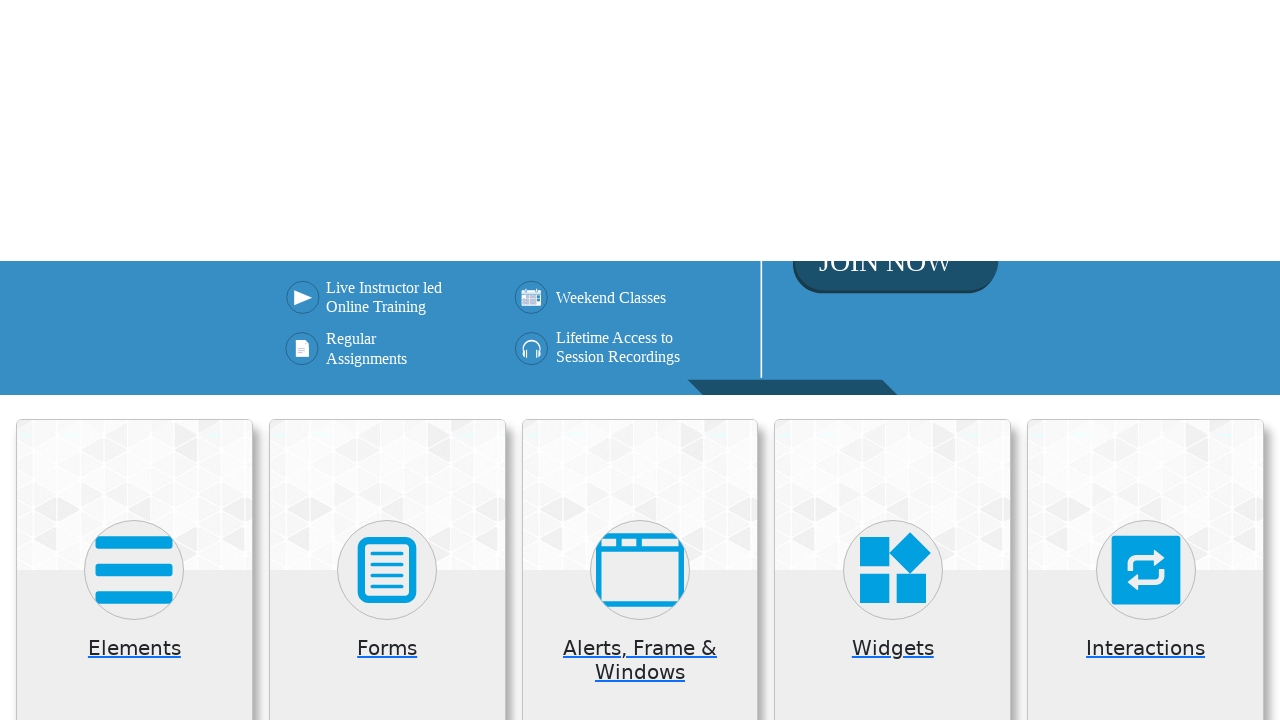

Clicked on Alerts, Frame & Windows card at (640, 200) on (//*[@class='card mt-4 top-card'])[3]
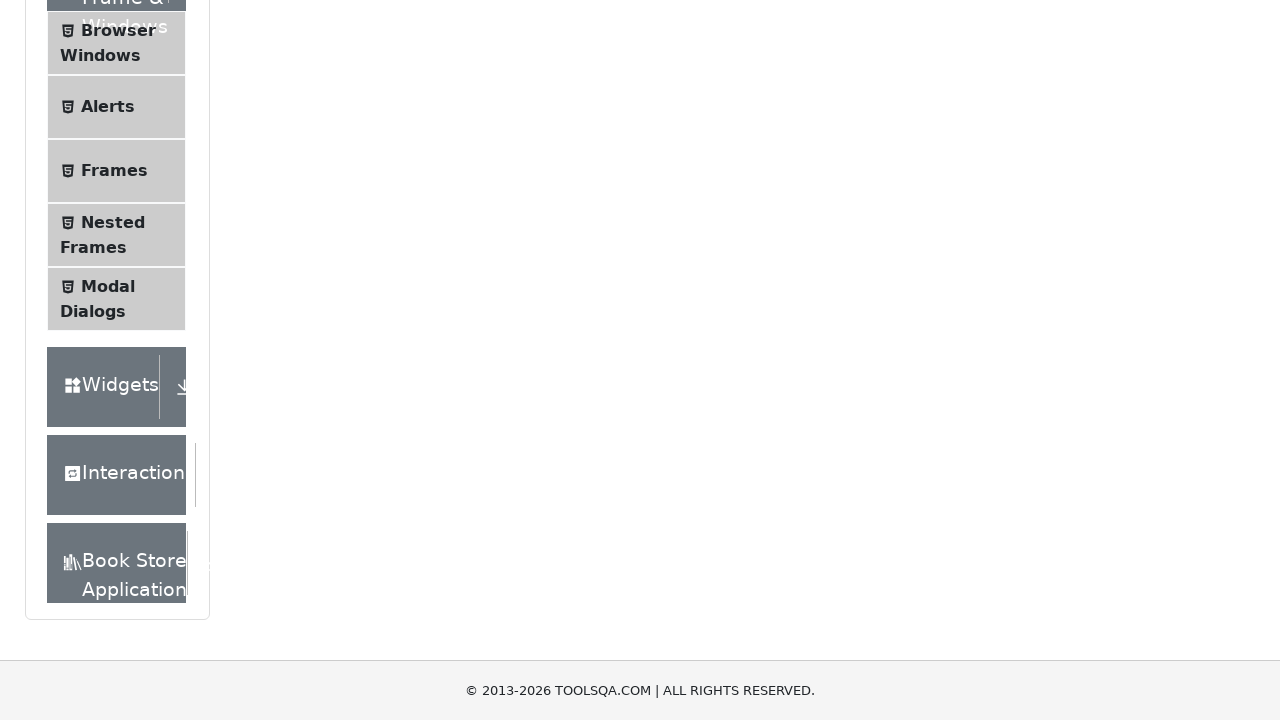

Verified 'Please select an item from left to start practice.' text is visible
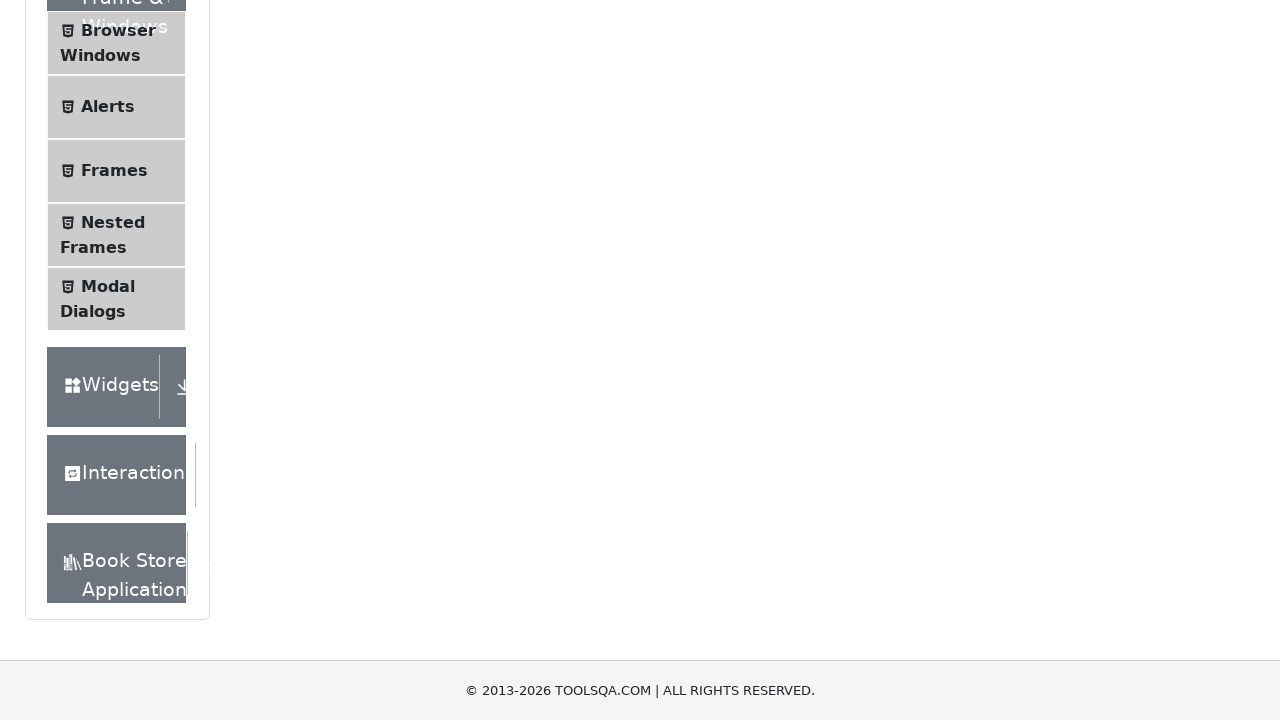

Clicked on Browser Windows from the left menu at (118, 30) on text='Browser Windows'
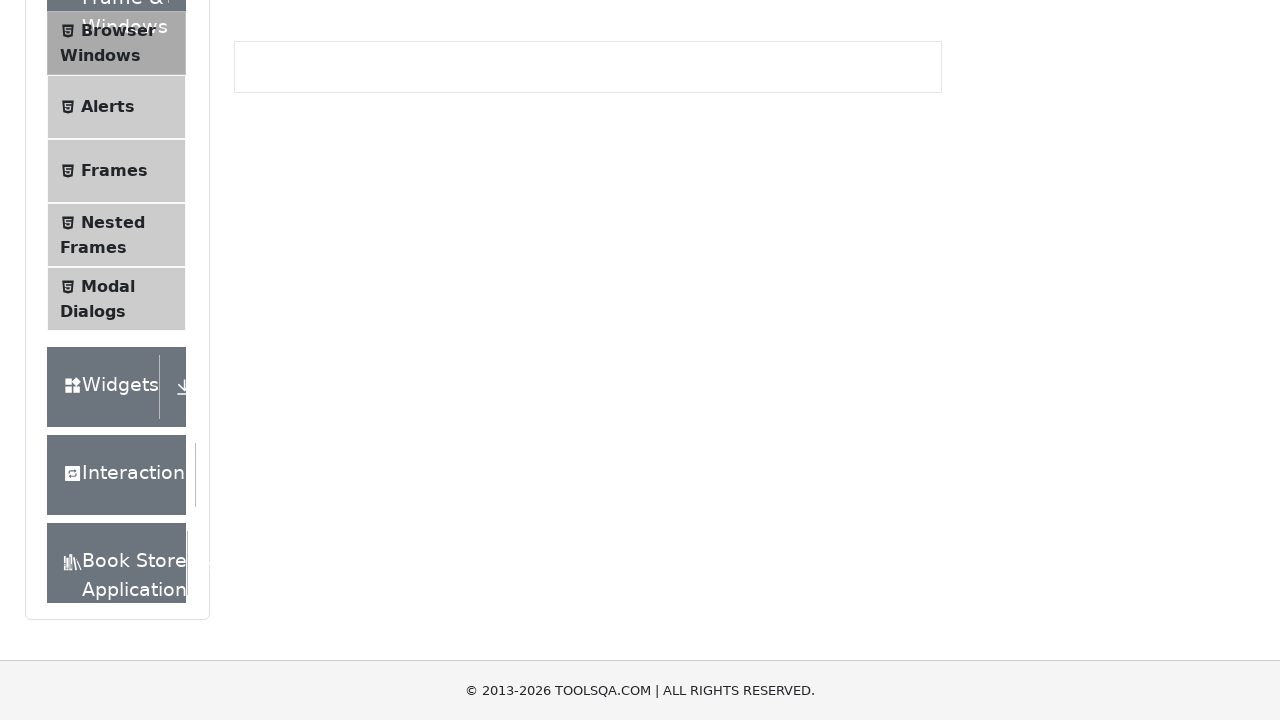

Verified New Tab button is visible
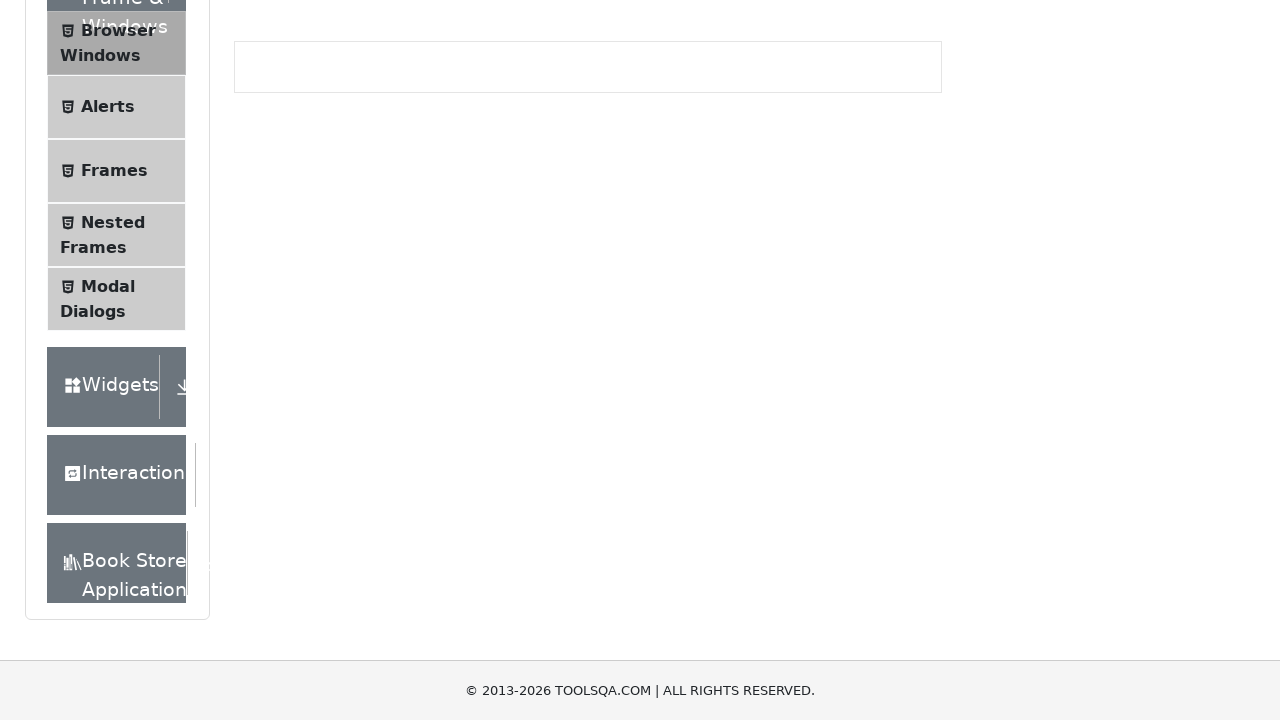

Clicked New Tab button to open a new tab at (280, 242) on text='New Tab'
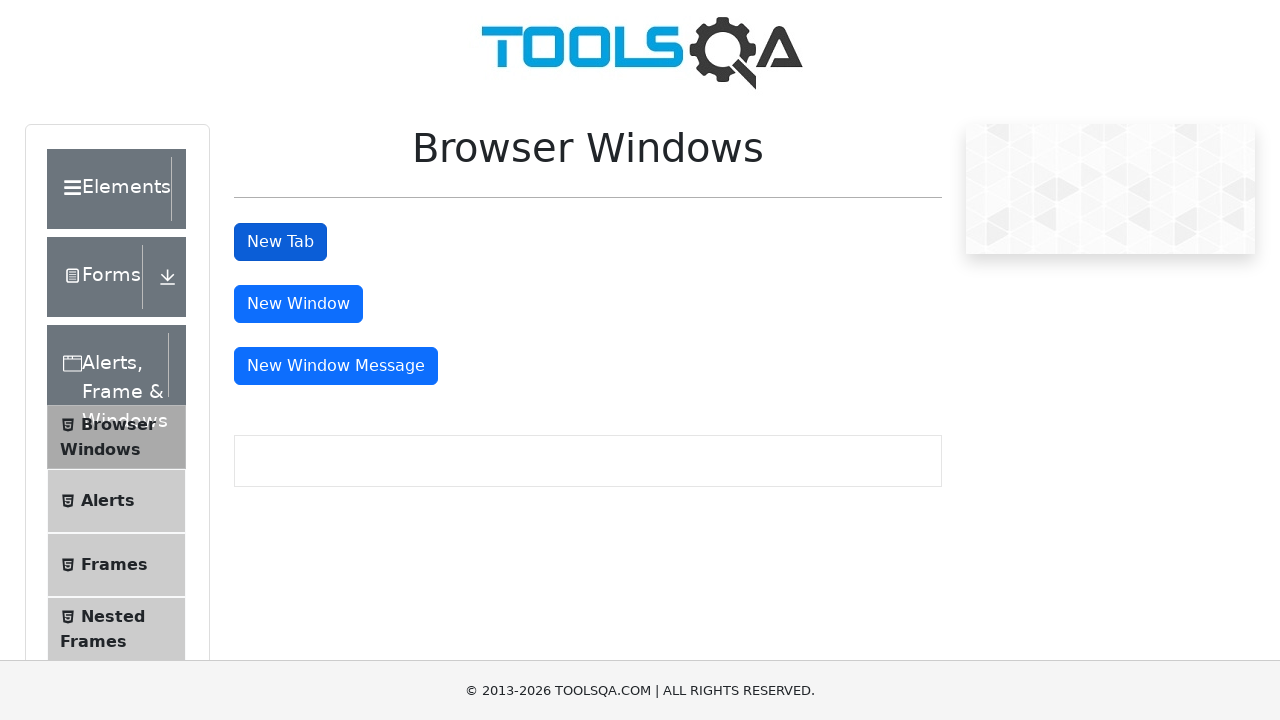

New tab page loaded successfully
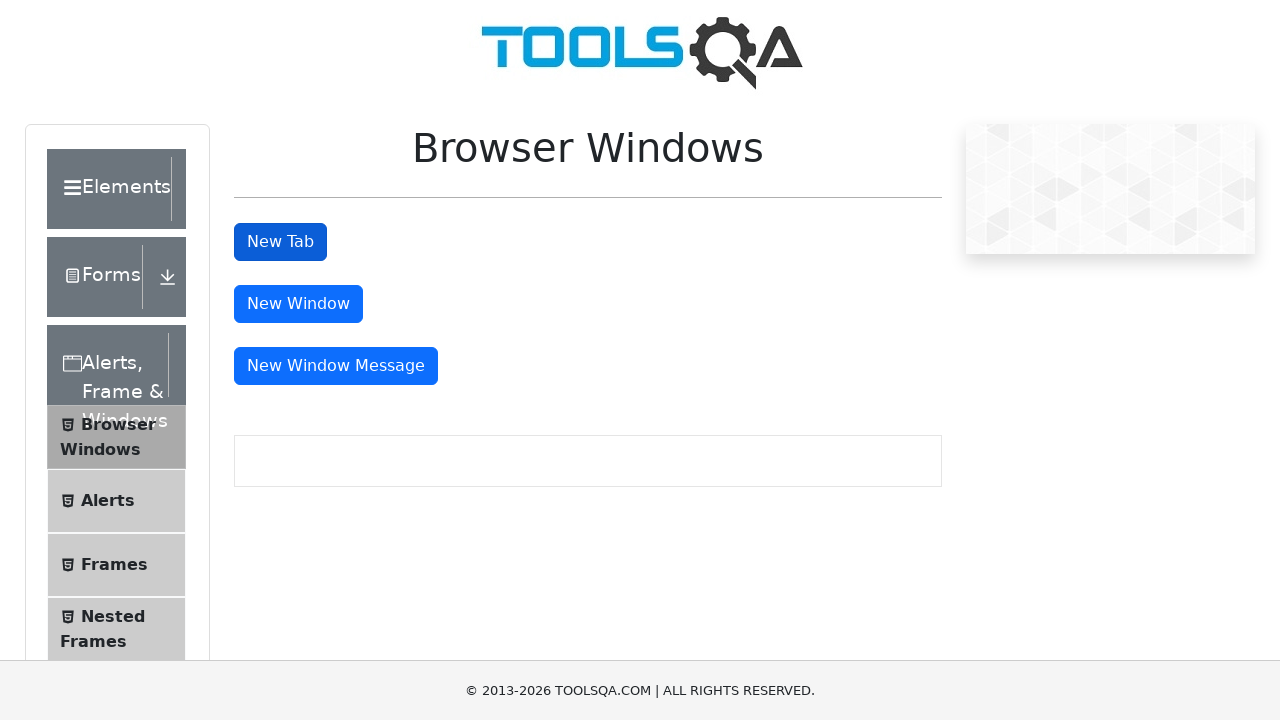

Verified 'This is a sample page' text is visible in the new tab
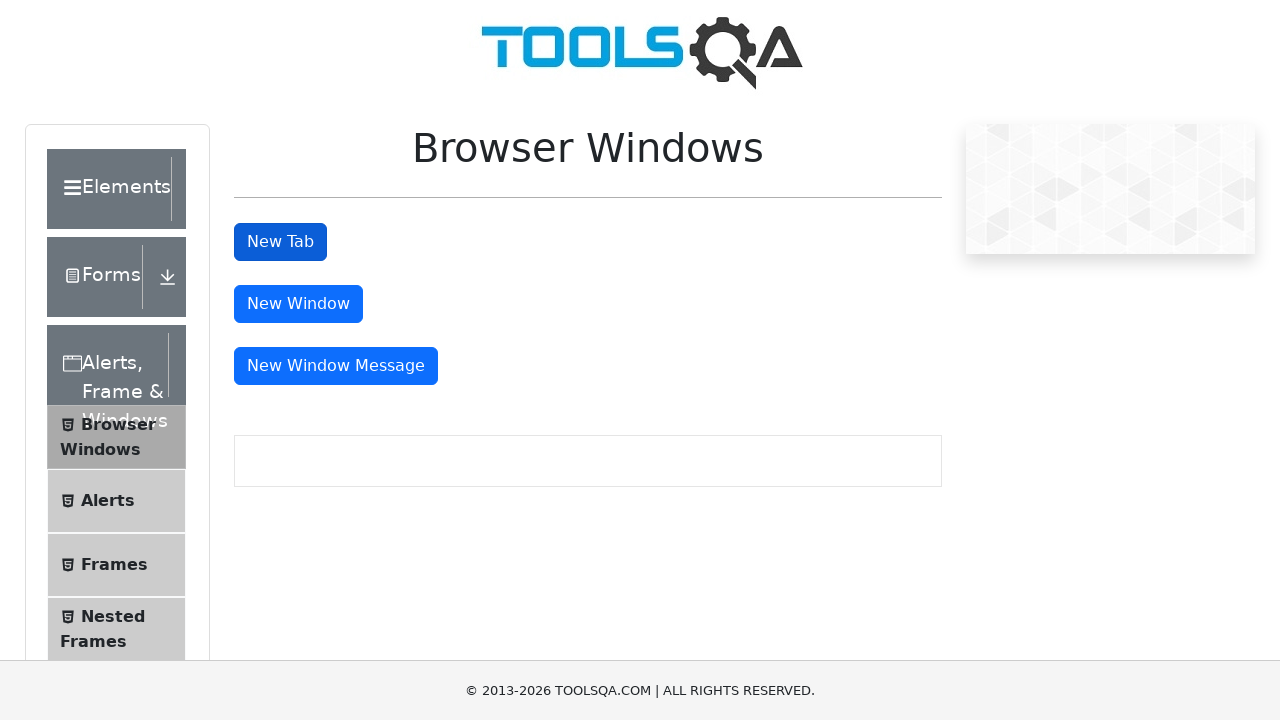

Switched back to original tab and verified New Tab button is still visible
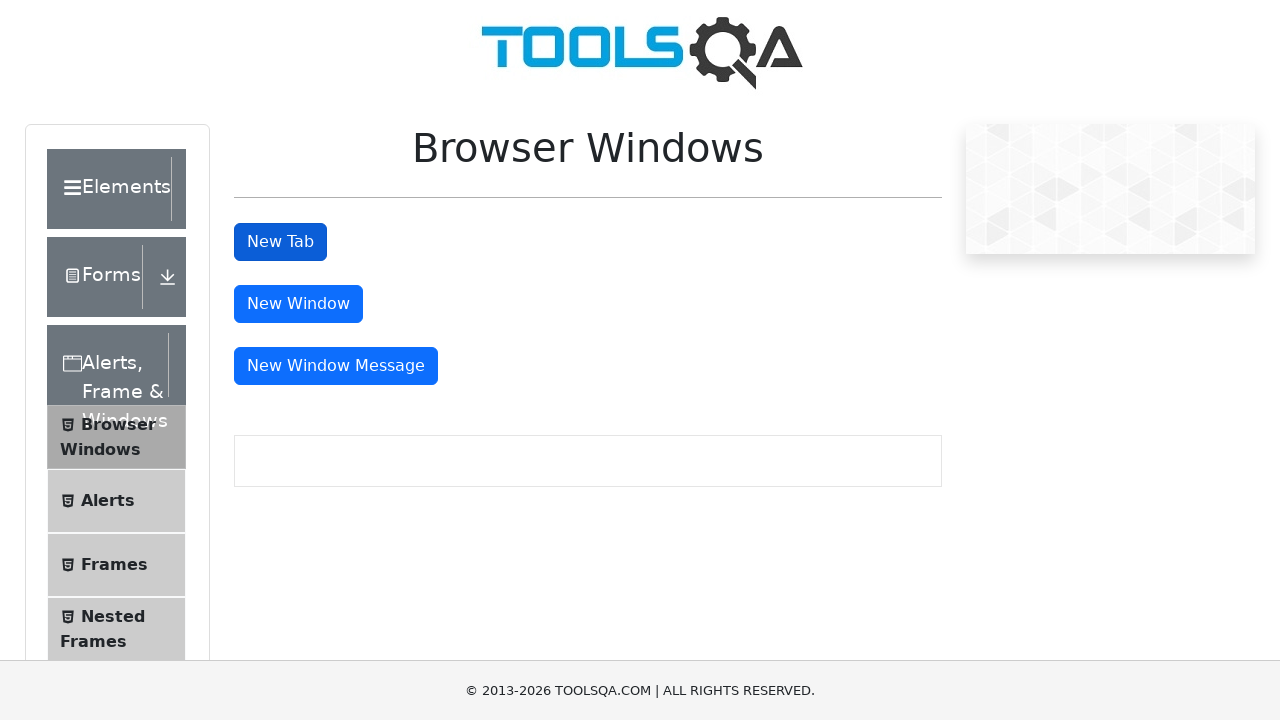

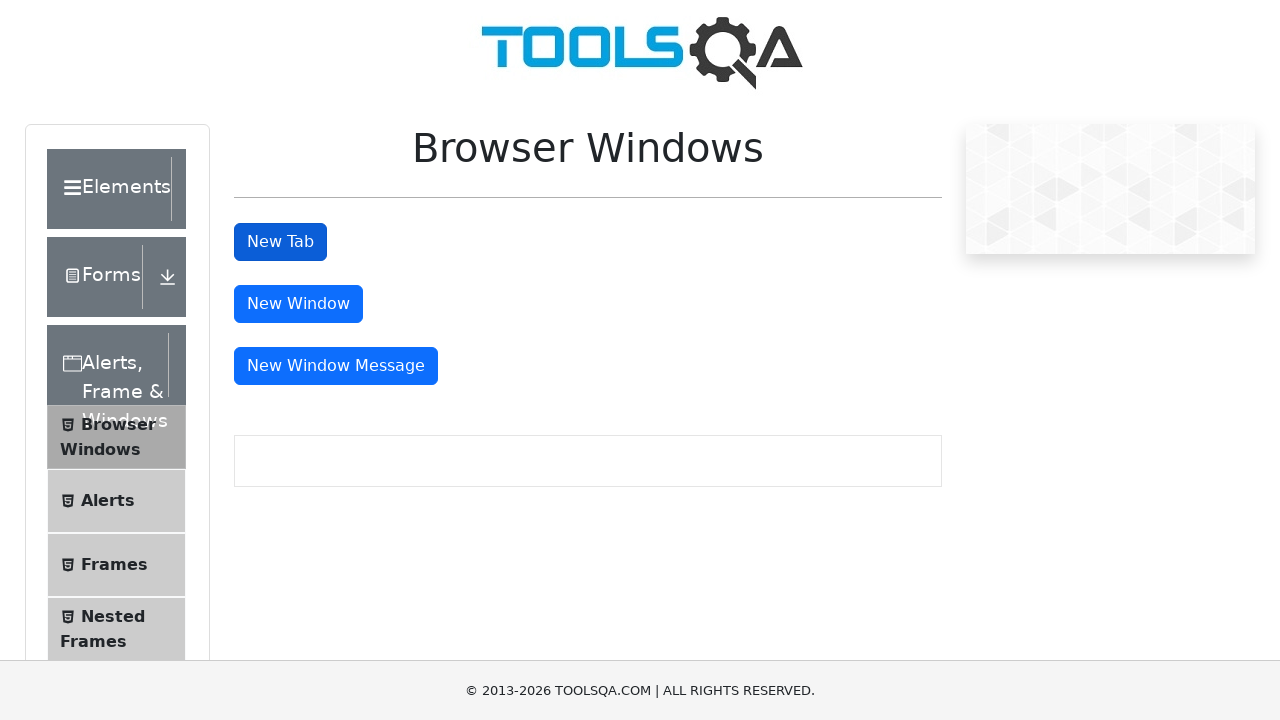